Tests that the slider component is present and has an initial value

Starting URL: https://demoqa.com/slider

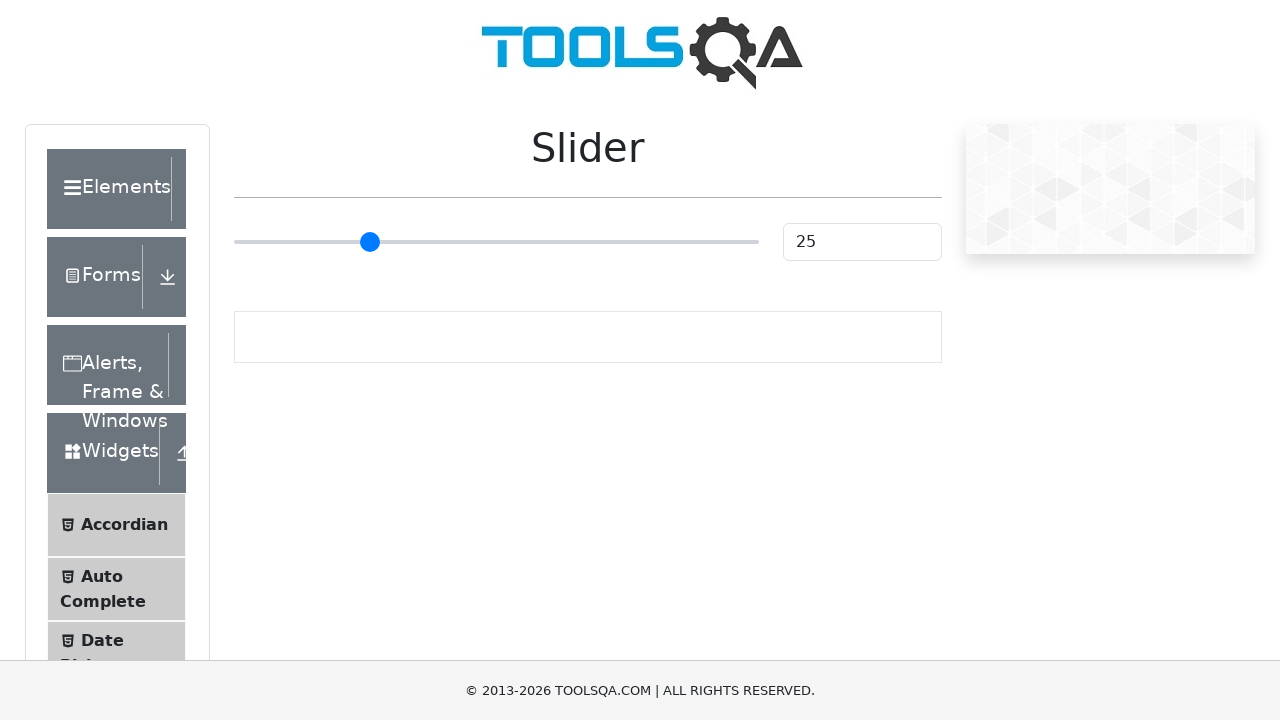

Navigated to slider demo page at https://demoqa.com/slider
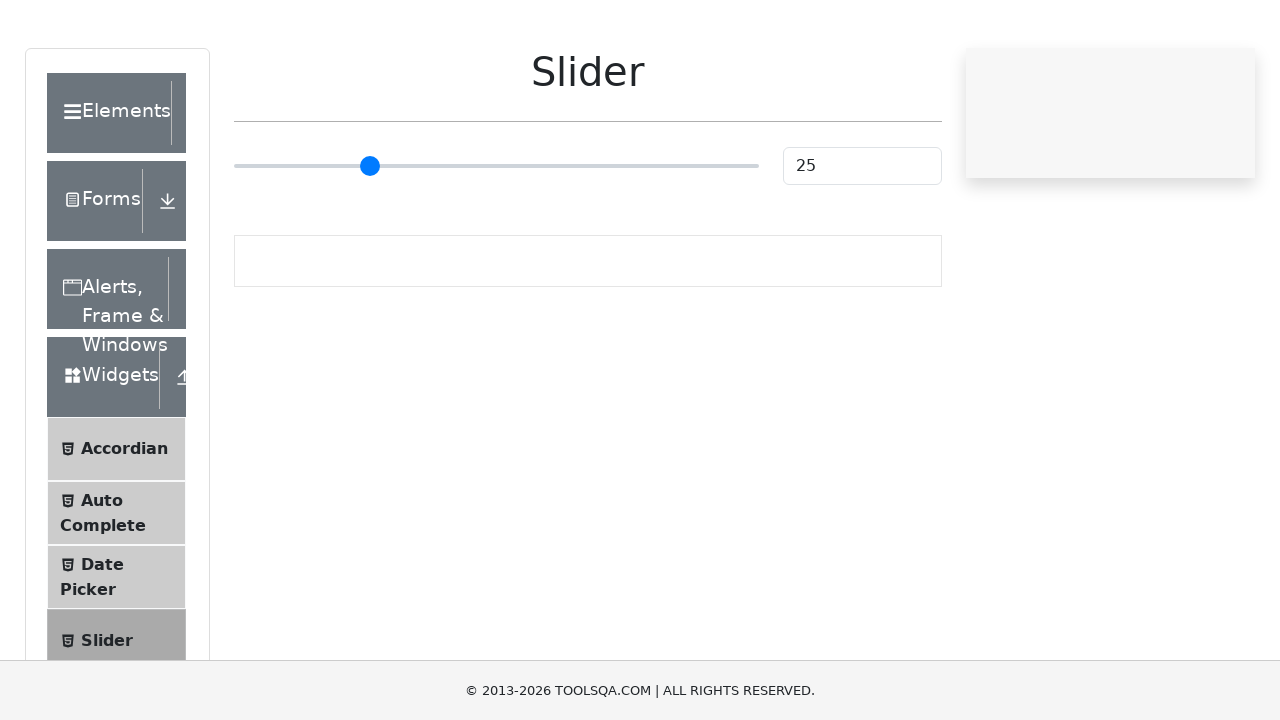

Retrieved initial slider value: 25
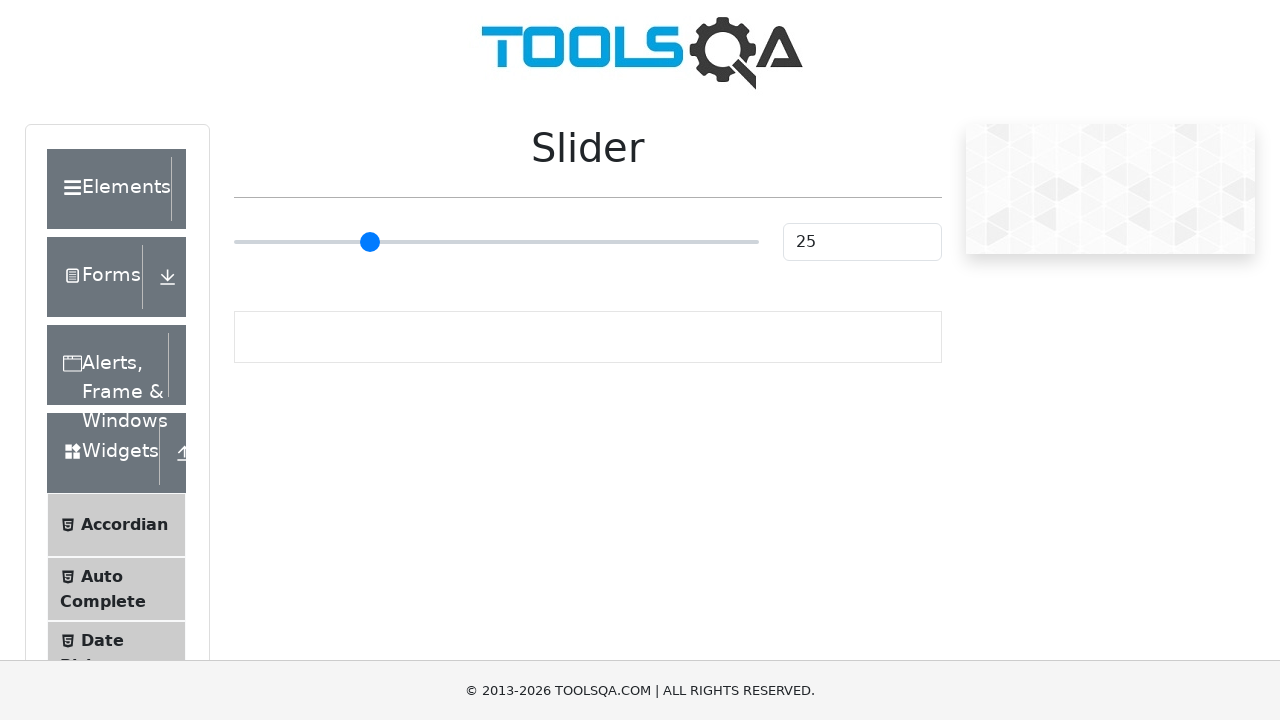

Verified that slider has an initial value (not None)
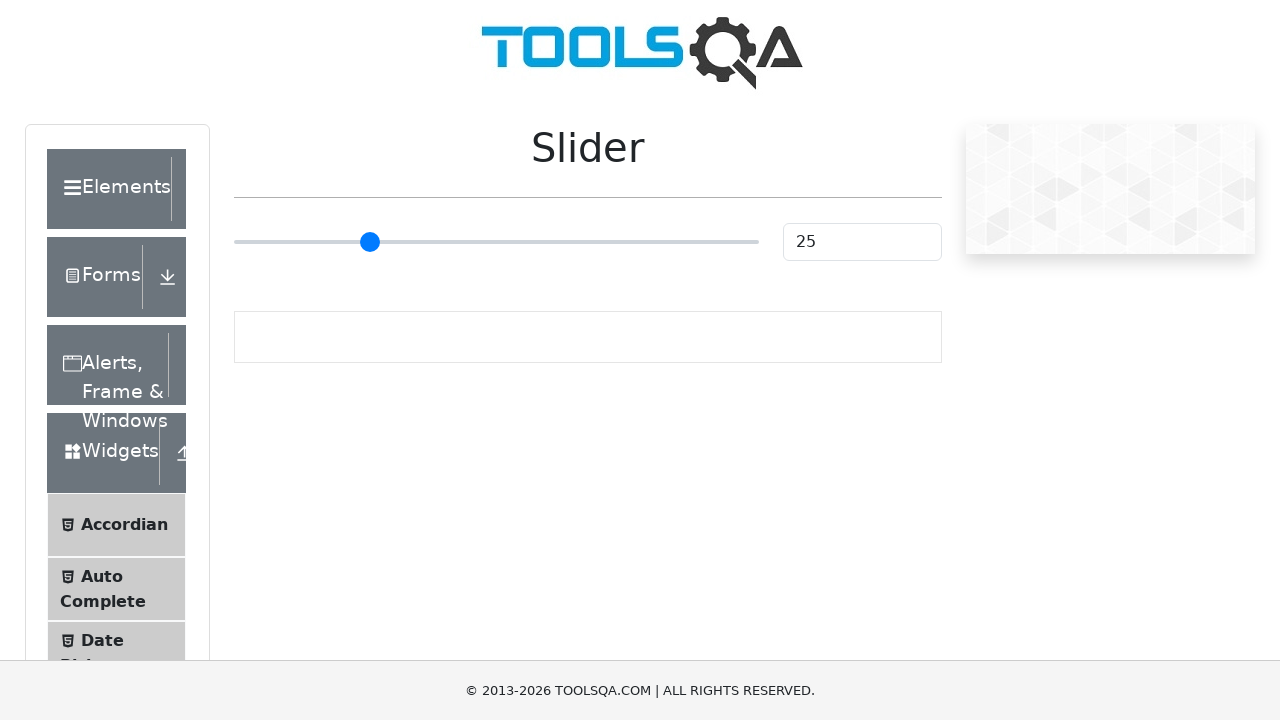

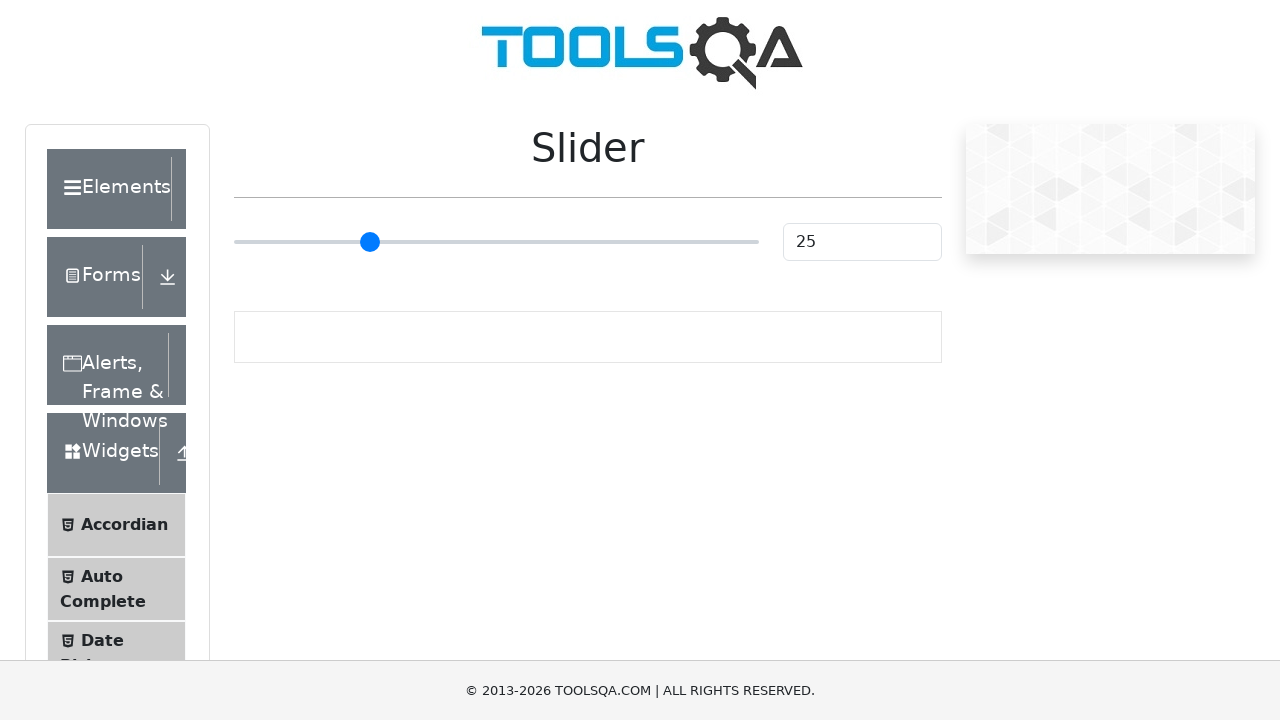